Tests iframe and alert handling on W3Schools try-it editor by switching to an iframe, clicking a button to trigger an alert, and accepting the alert

Starting URL: https://www.w3schools.com/jsref/tryit.asp?filename=tryjsref_alert

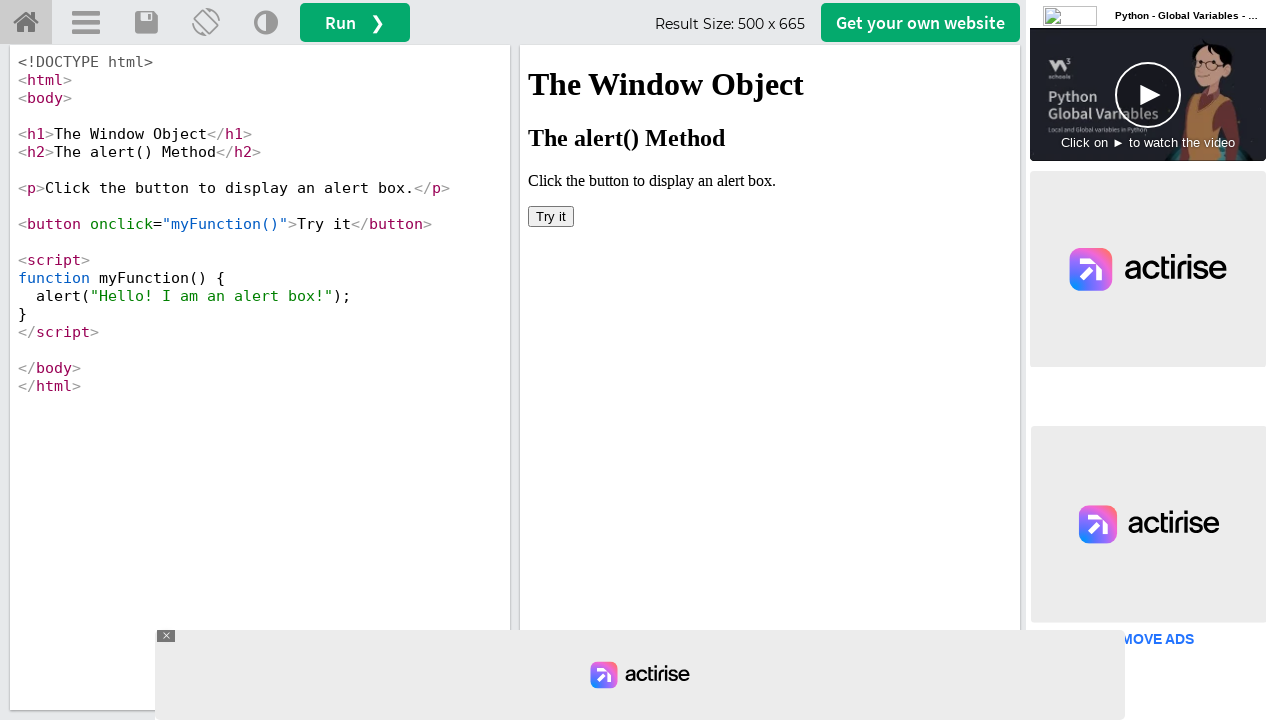

Located iframe with ID 'iframeResult'
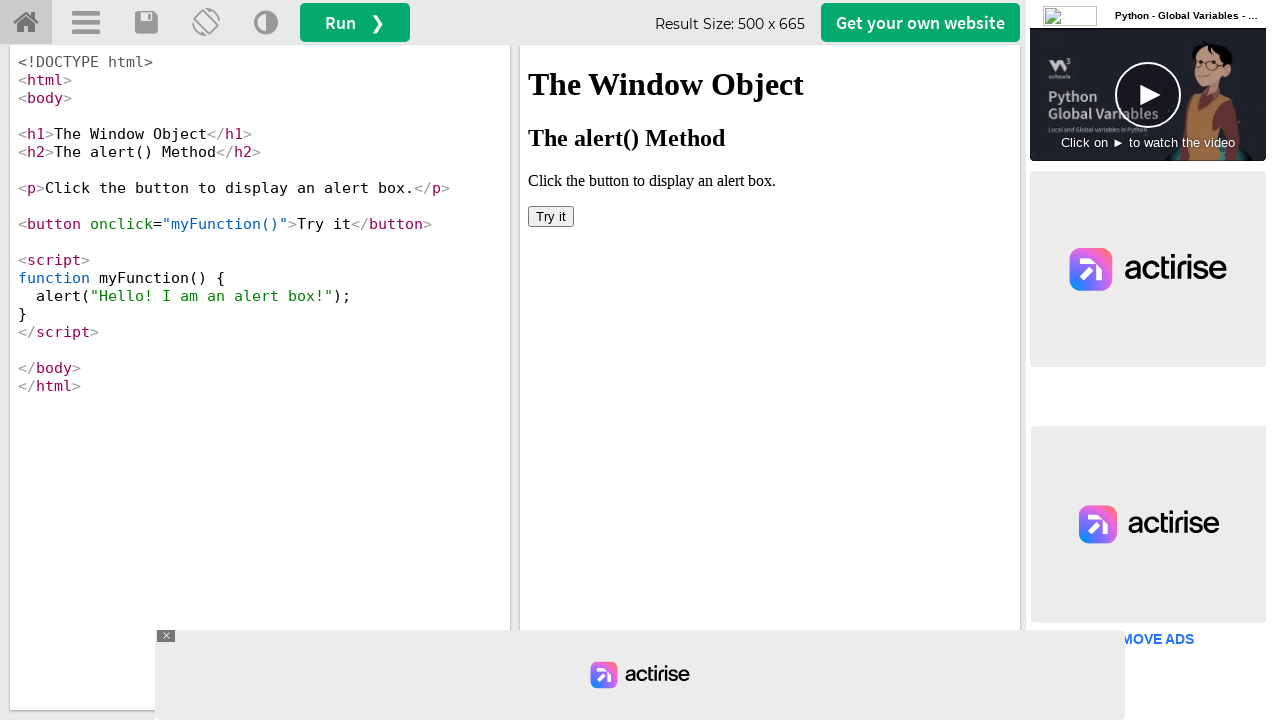

Clicked button inside iframe to trigger alert at (551, 216) on #iframeResult >> internal:control=enter-frame >> xpath=/html/body/button
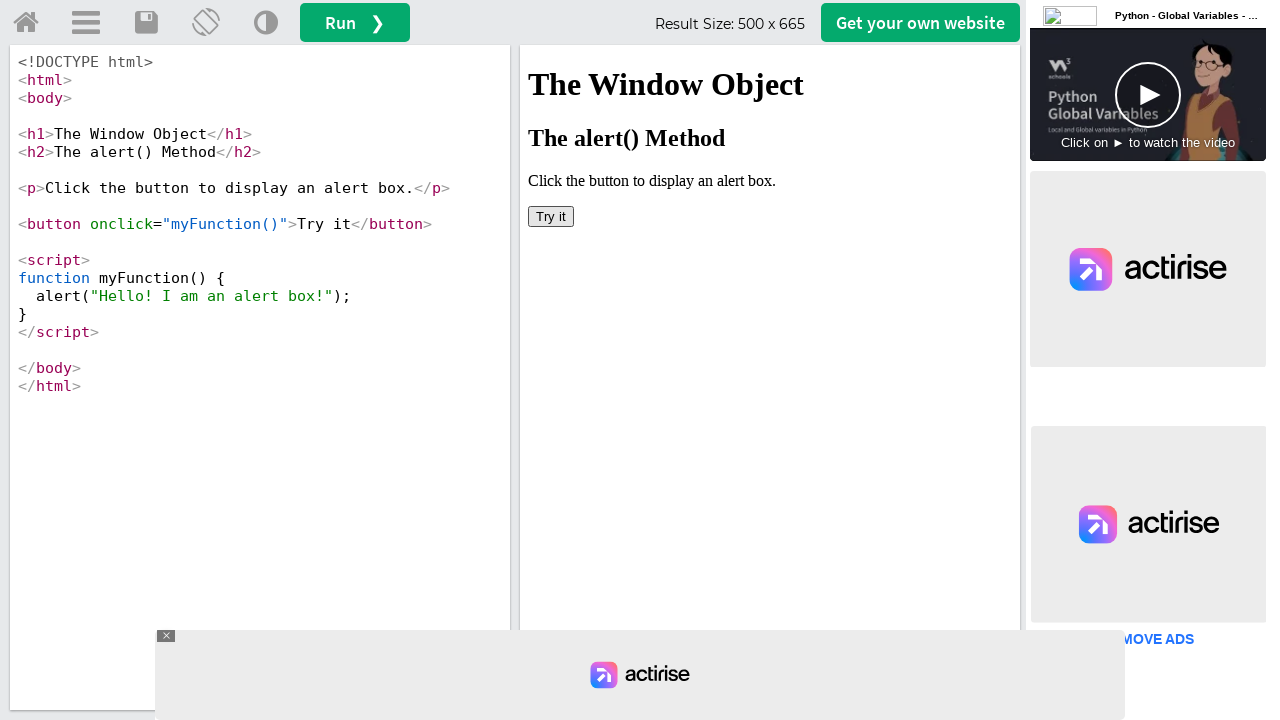

Set up alert dialog handler to accept alerts
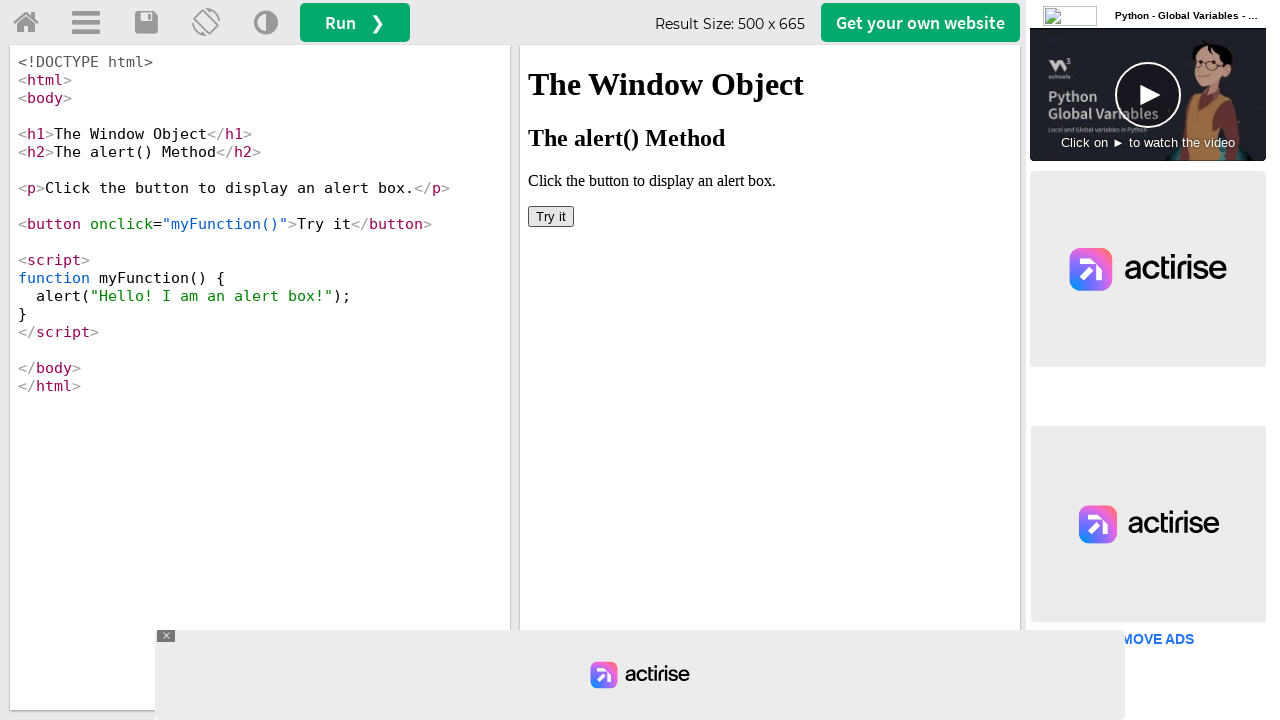

Waited 1 second for alert to be processed
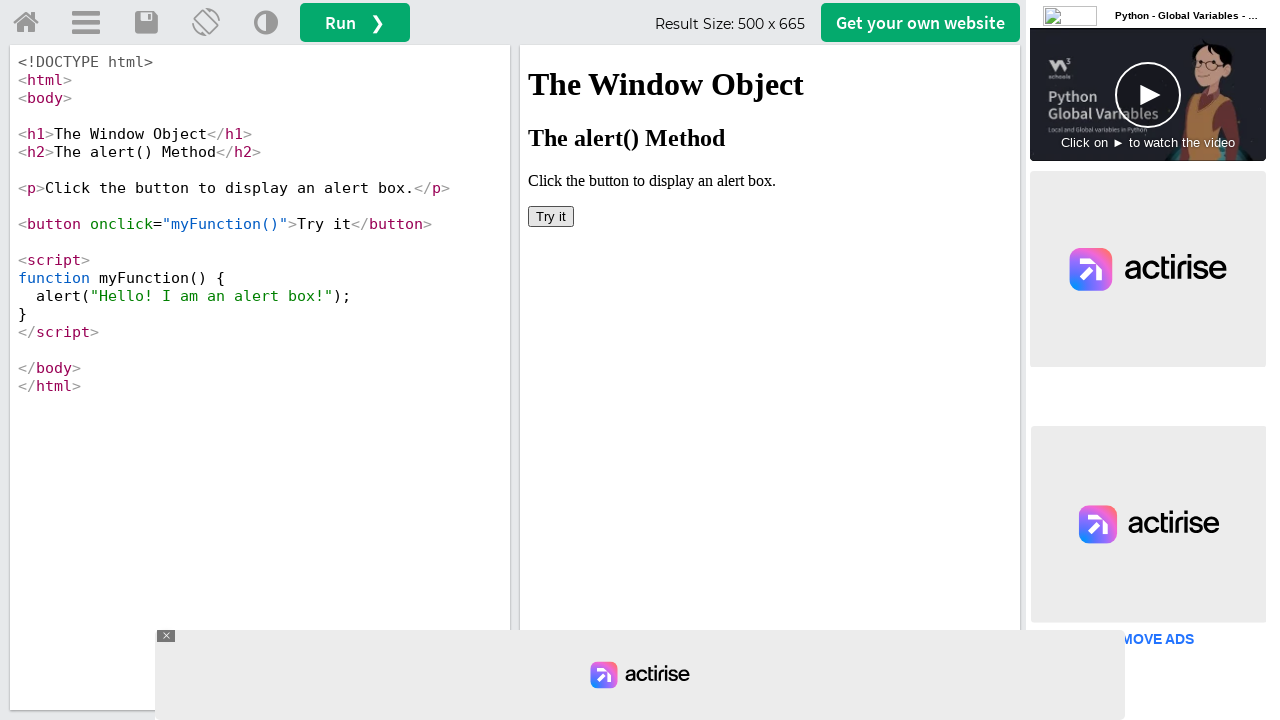

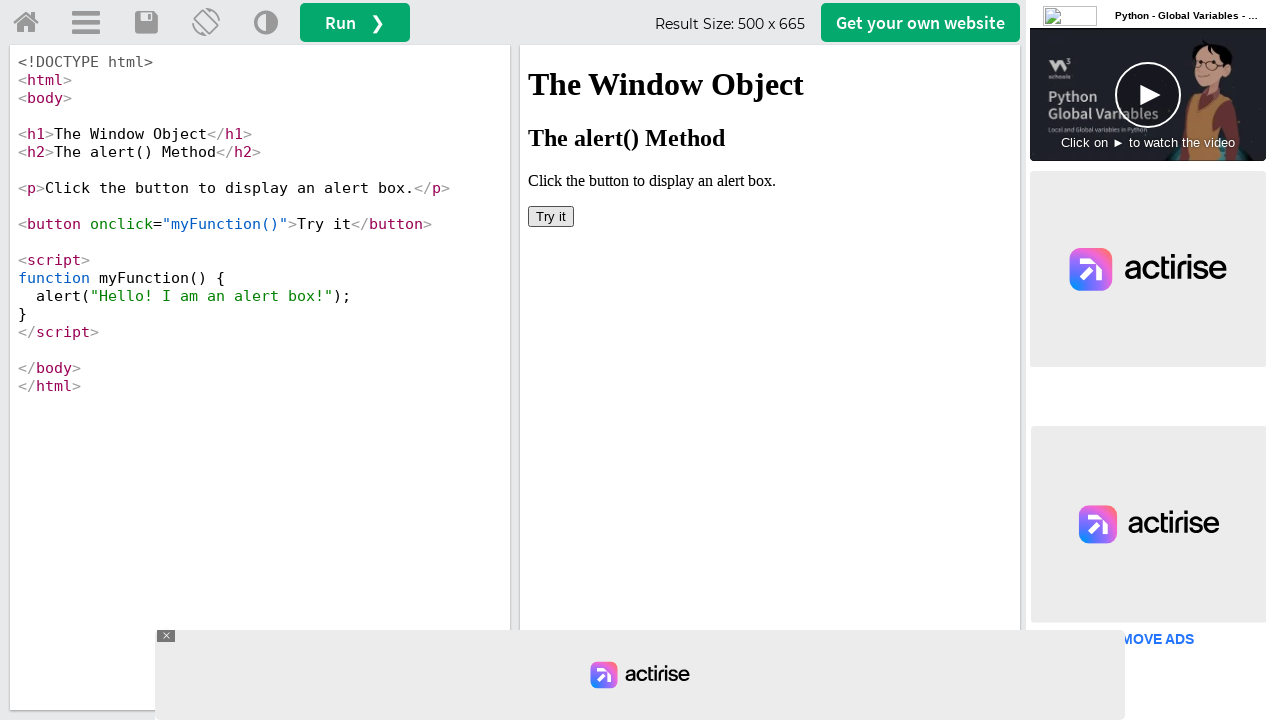